Creates a new paste on Pastebin with specific code content, sets syntax highlighting to Bash, expiration to 10 Minutes, and adds a title before submitting the paste.

Starting URL: https://pastebin.com

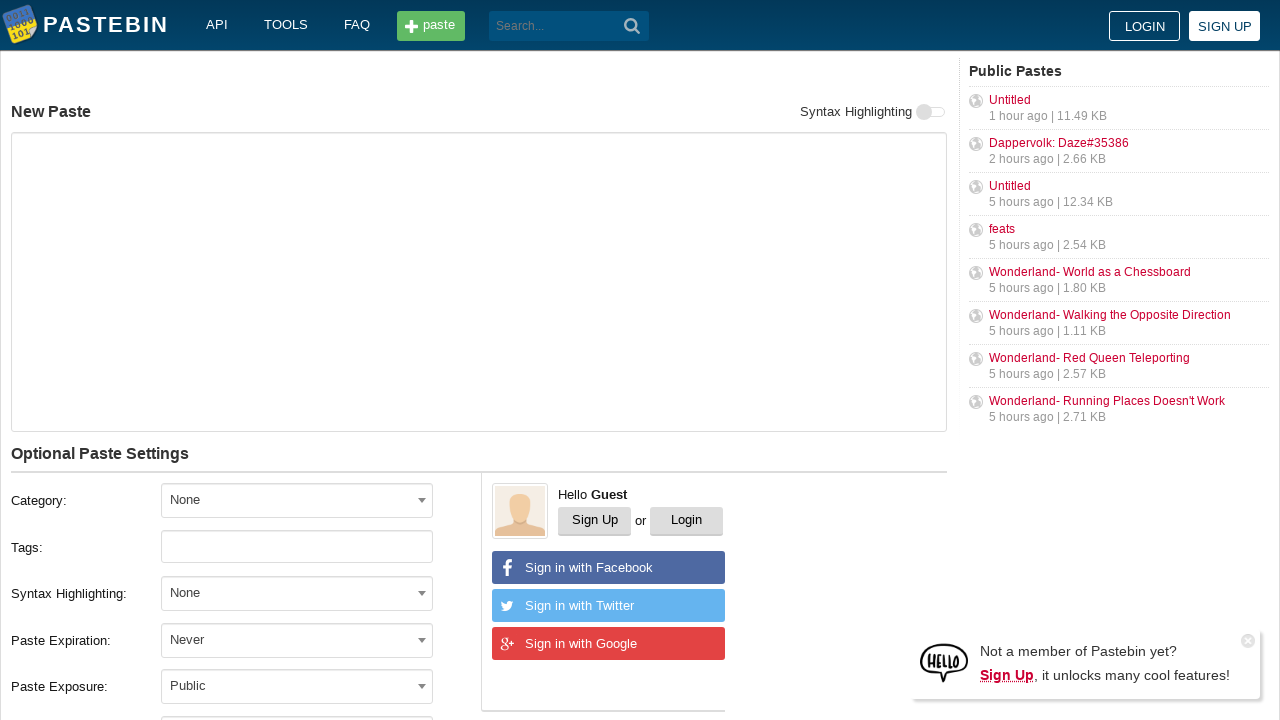

Filled paste content text area with git commands on #postform-text
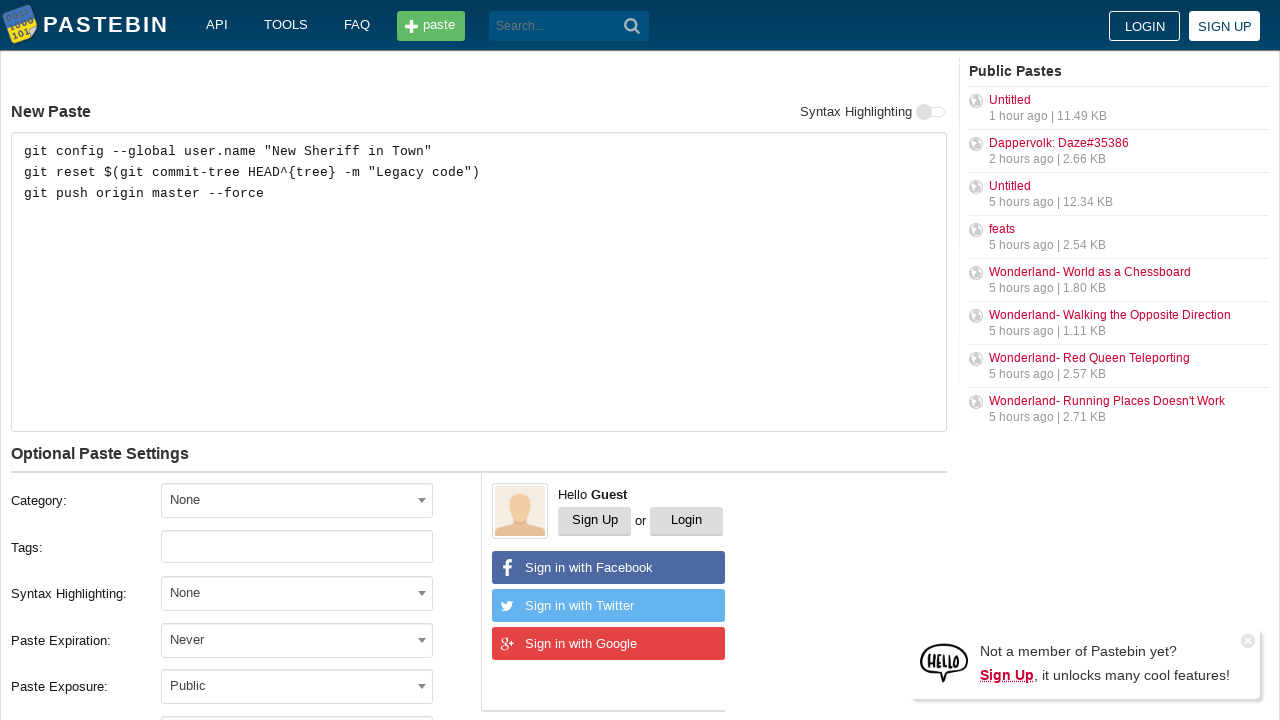

Clicked syntax highlighting dropdown at (297, 593) on #select2-postform-format-container
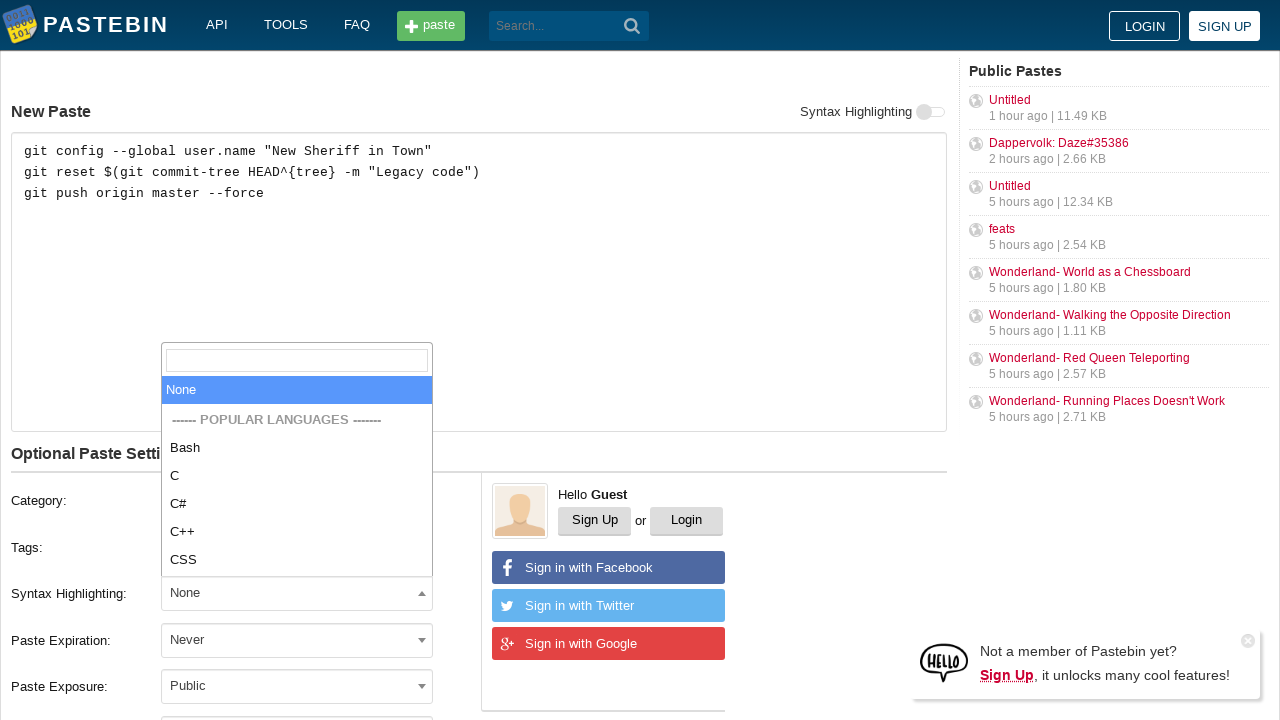

Selected 'Bash' from syntax highlighting options at (297, 448) on xpath=//li[contains(text(), 'Bash')]
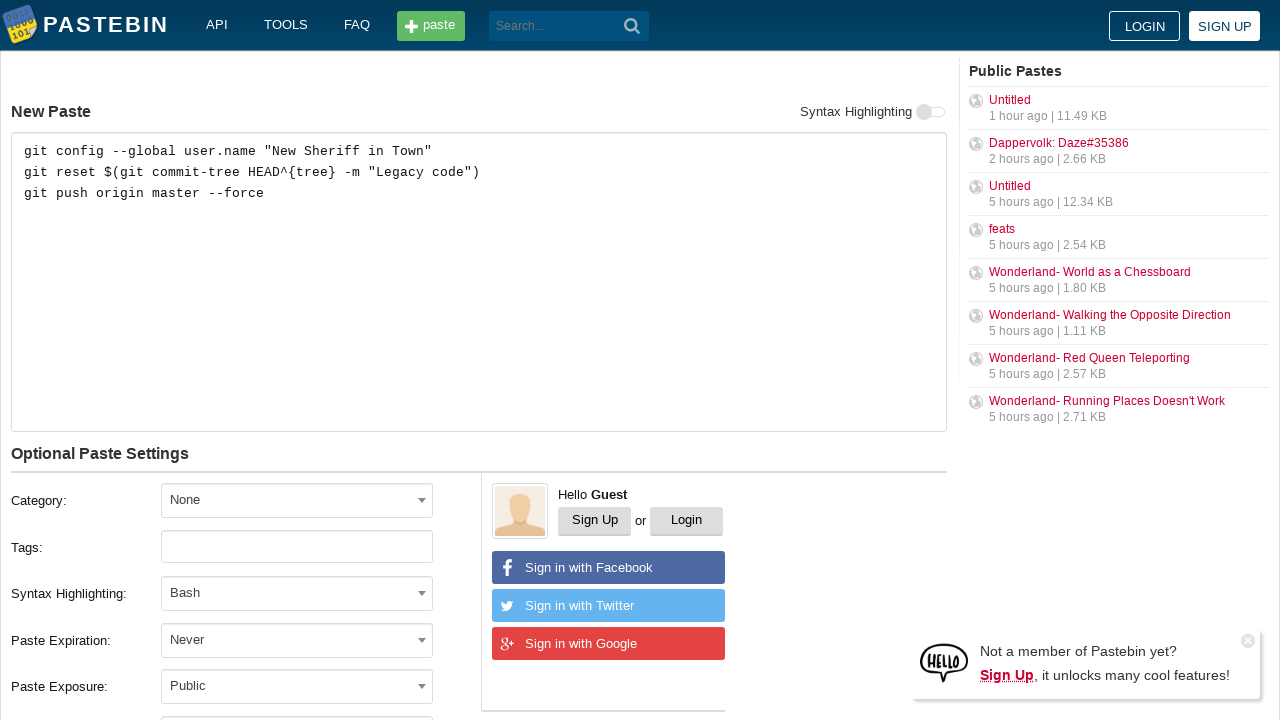

Clicked paste expiration dropdown at (297, 640) on #select2-postform-expiration-container
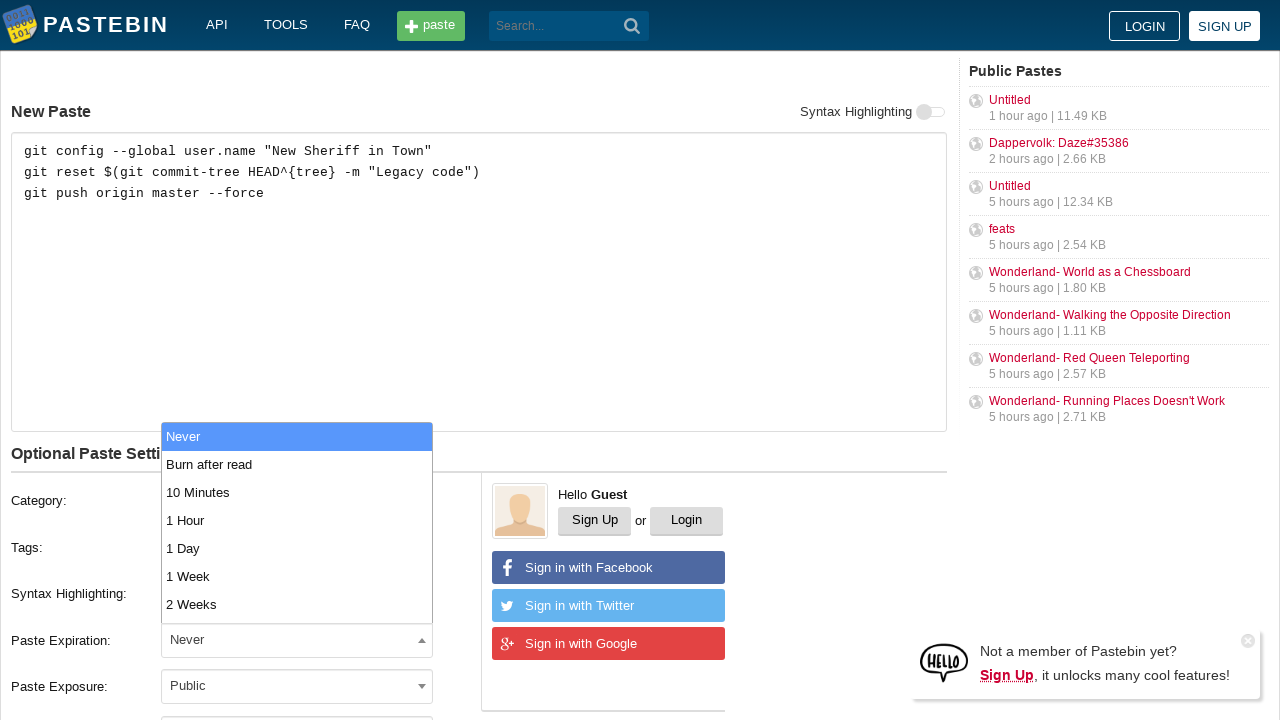

Selected '10 Minutes' from expiration options at (297, 492) on xpath=//li[contains(text(), '10 Minutes')]
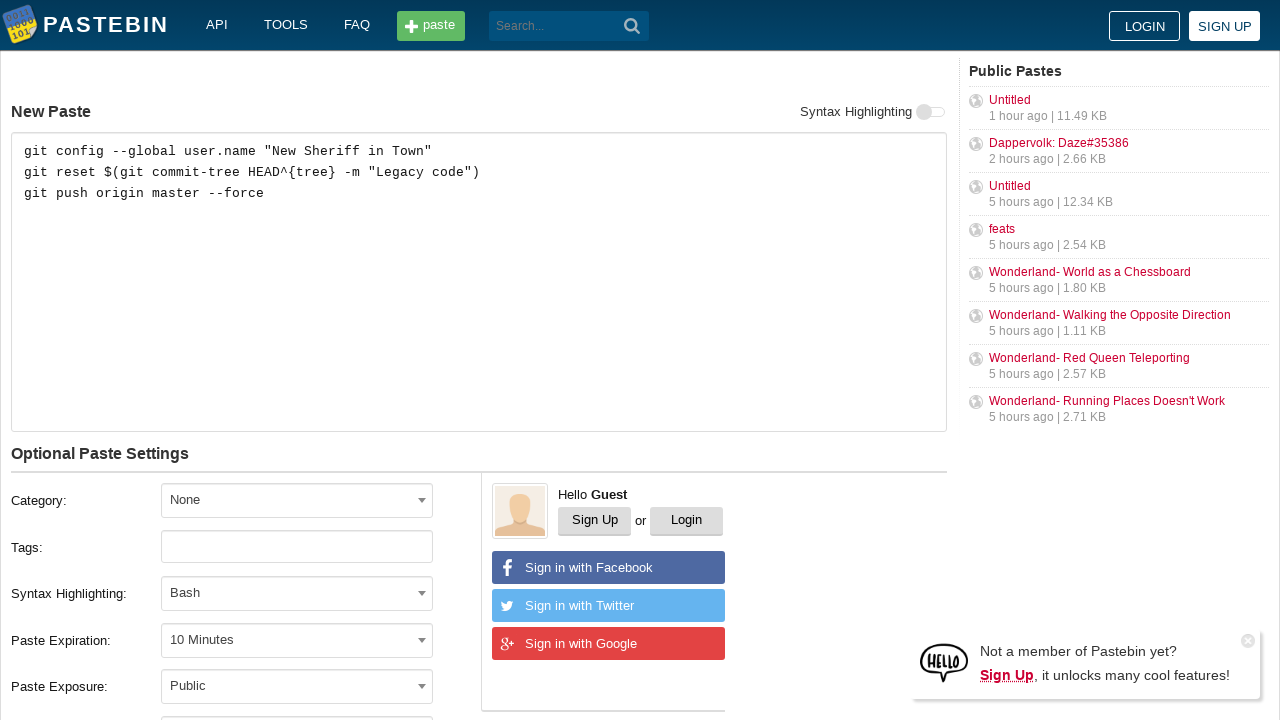

Filled paste title field with 'how to gain dominance among developers' on input[name='PostForm[name]']
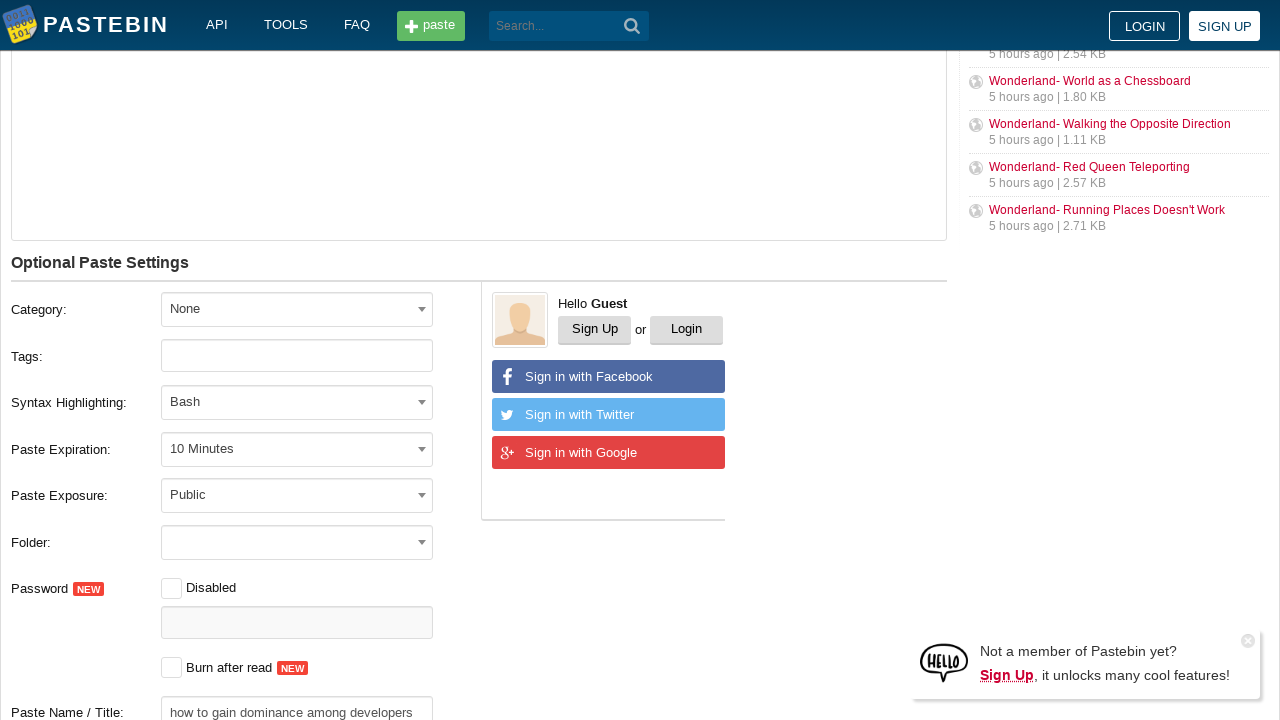

Clicked submit button to create the paste at (240, 400) on .btn.-big
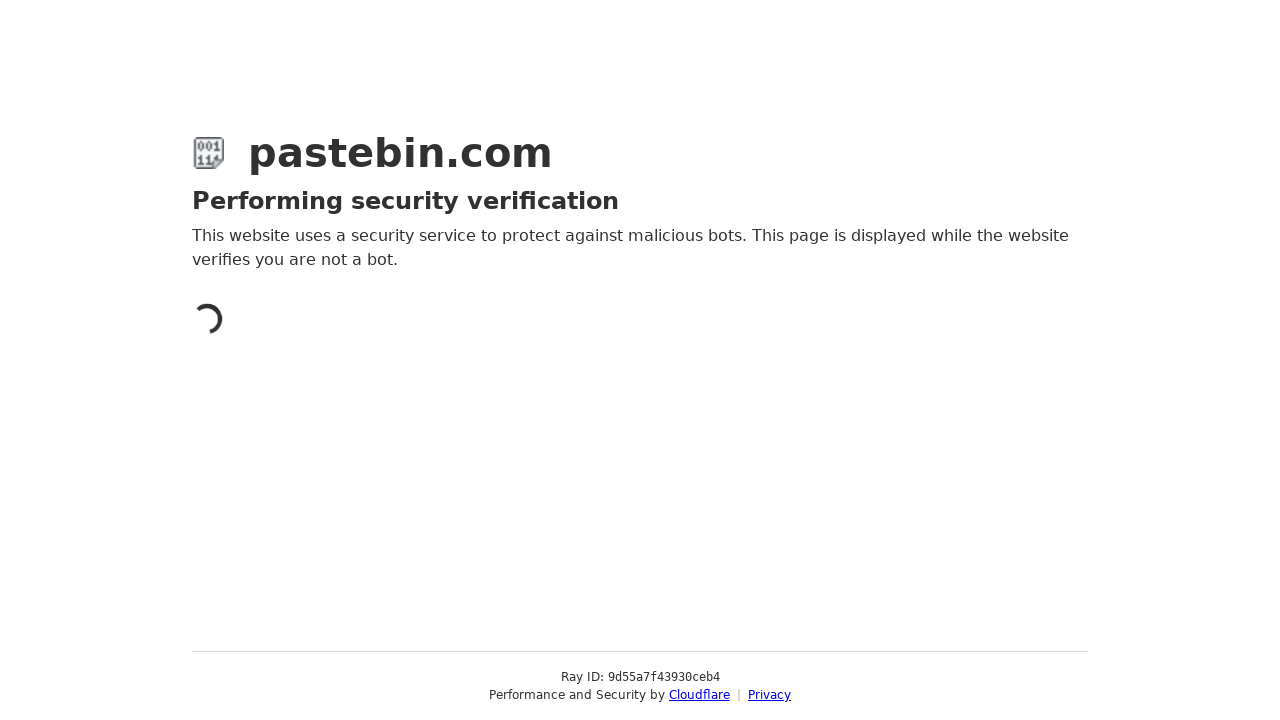

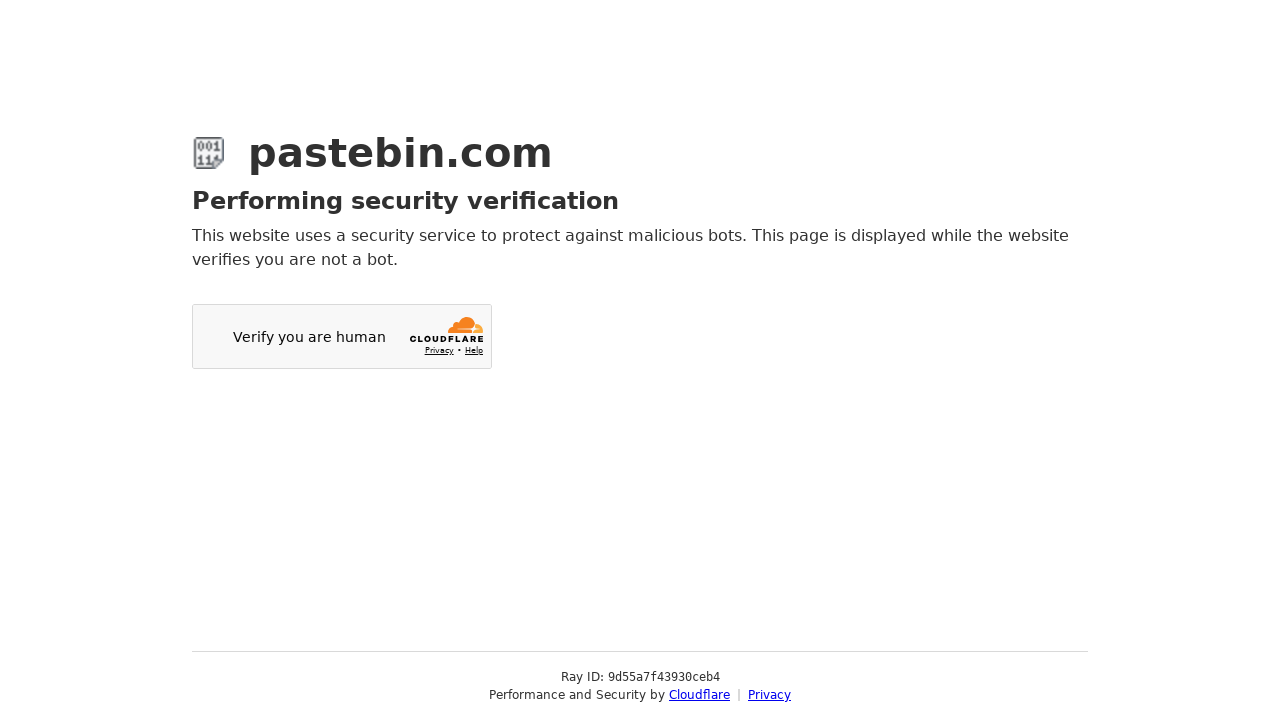